Tests drag and drop functionality using click-and-hold approach by dragging column A to column B and verifying the text swap

Starting URL: https://the-internet.herokuapp.com/drag_and_drop

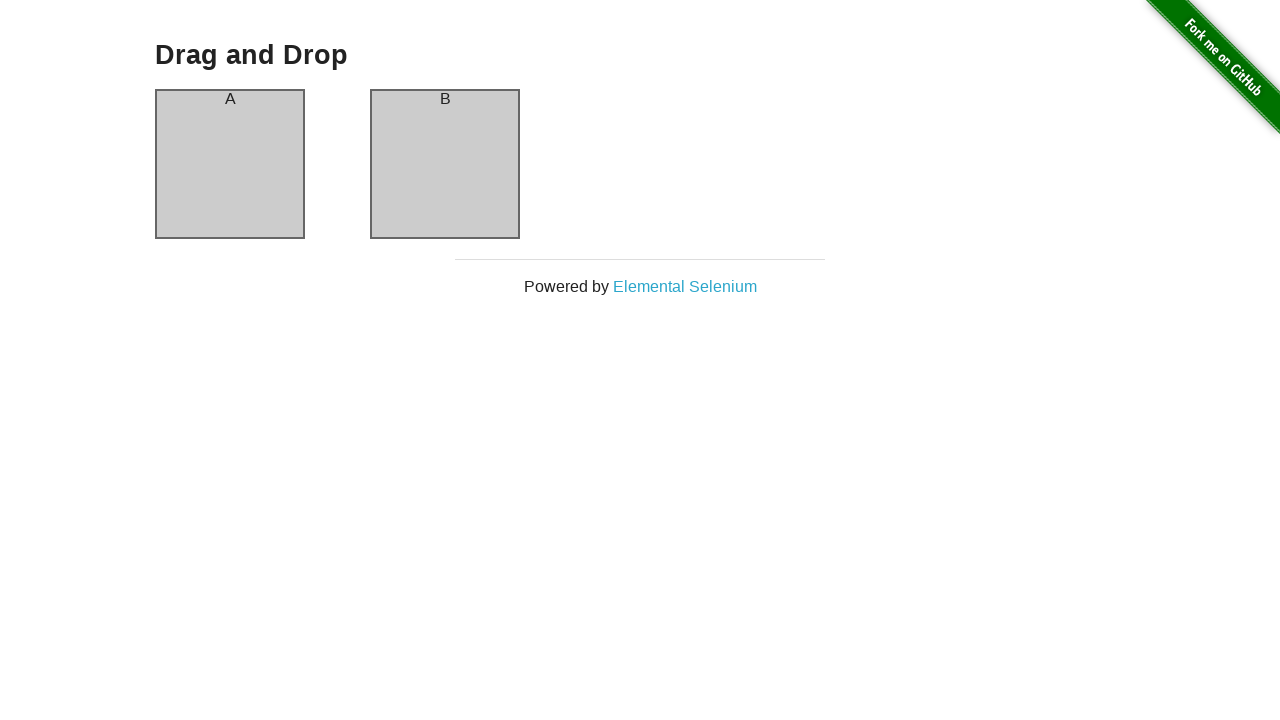

Waited for column A element to load
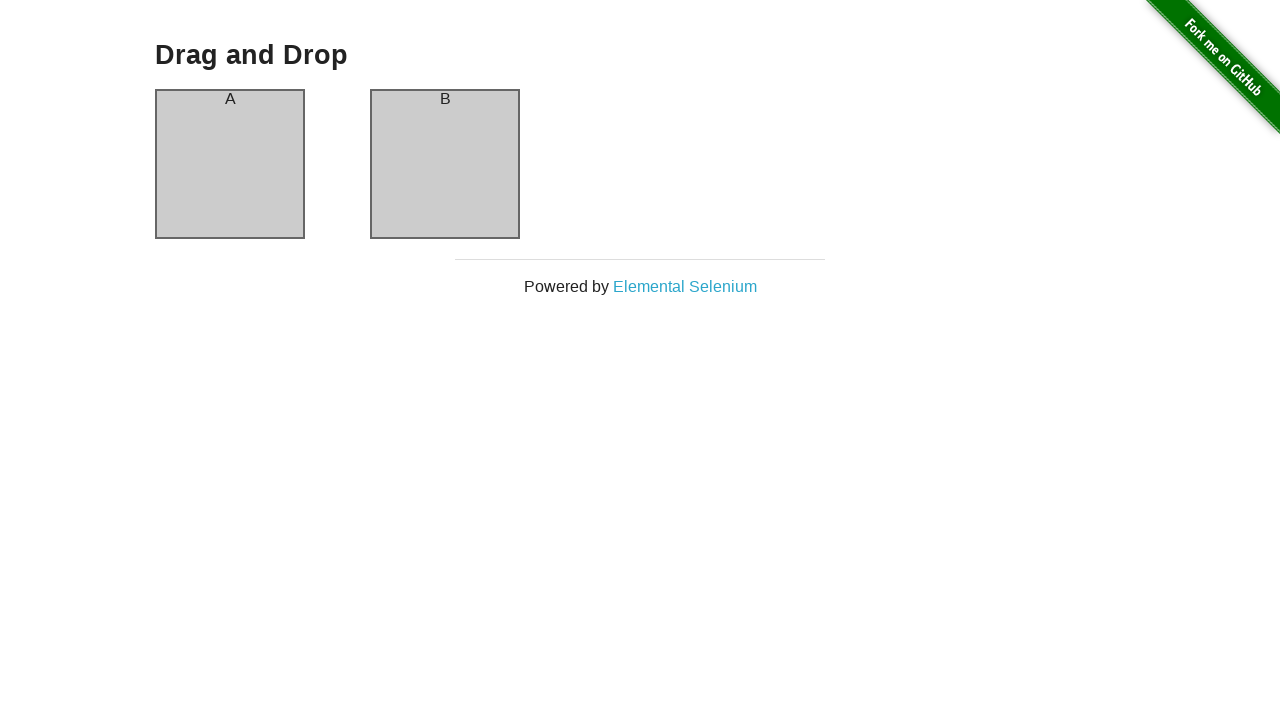

Verified column A contains text 'A'
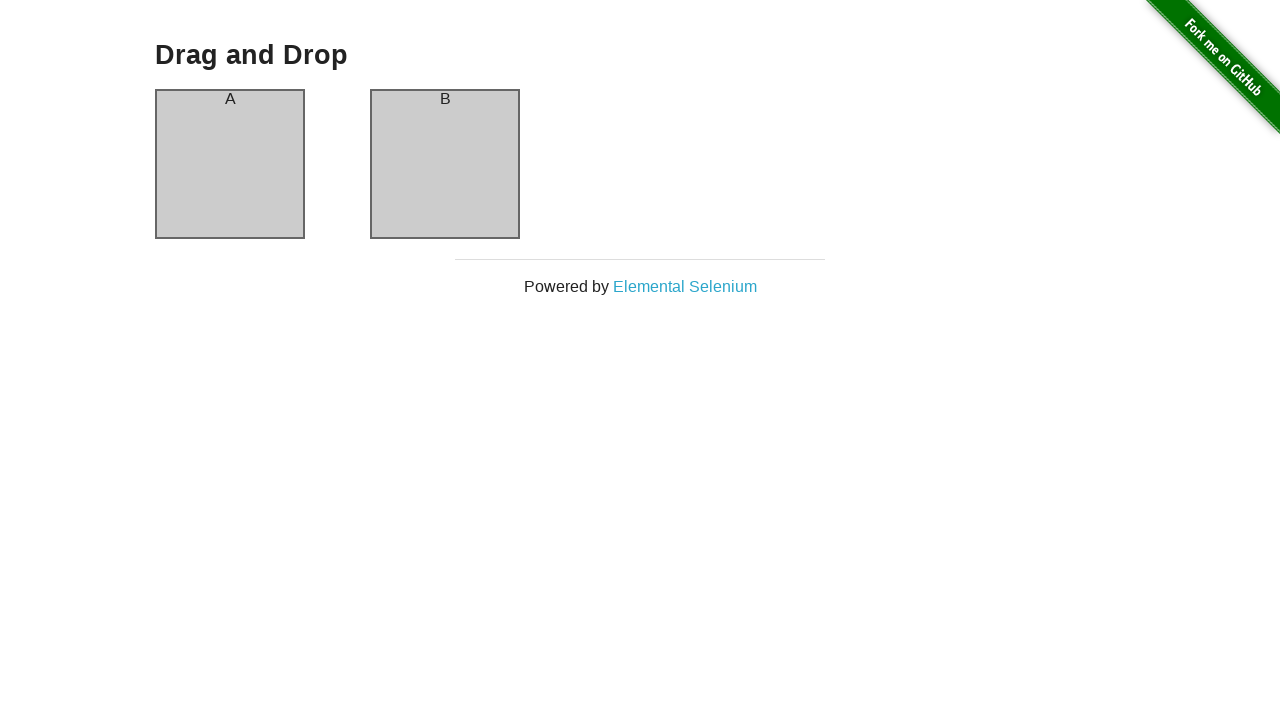

Verified column B contains text 'B'
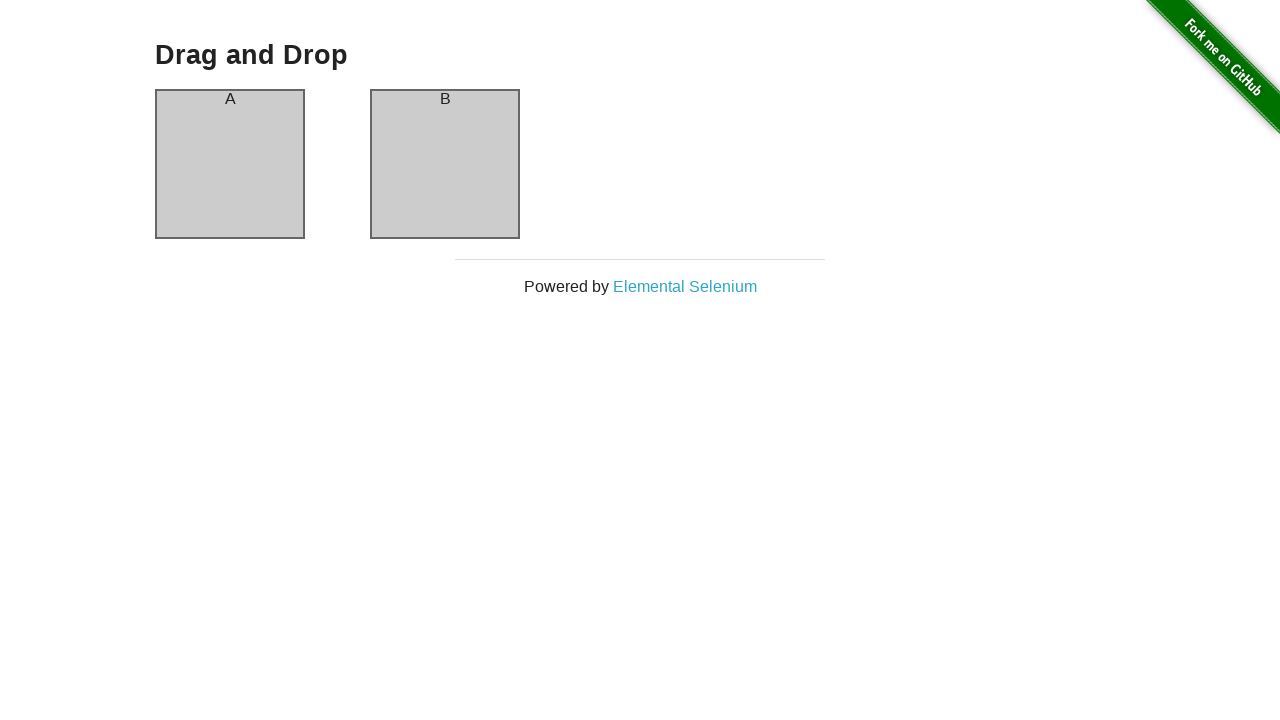

Dragged column A to column B at (445, 164)
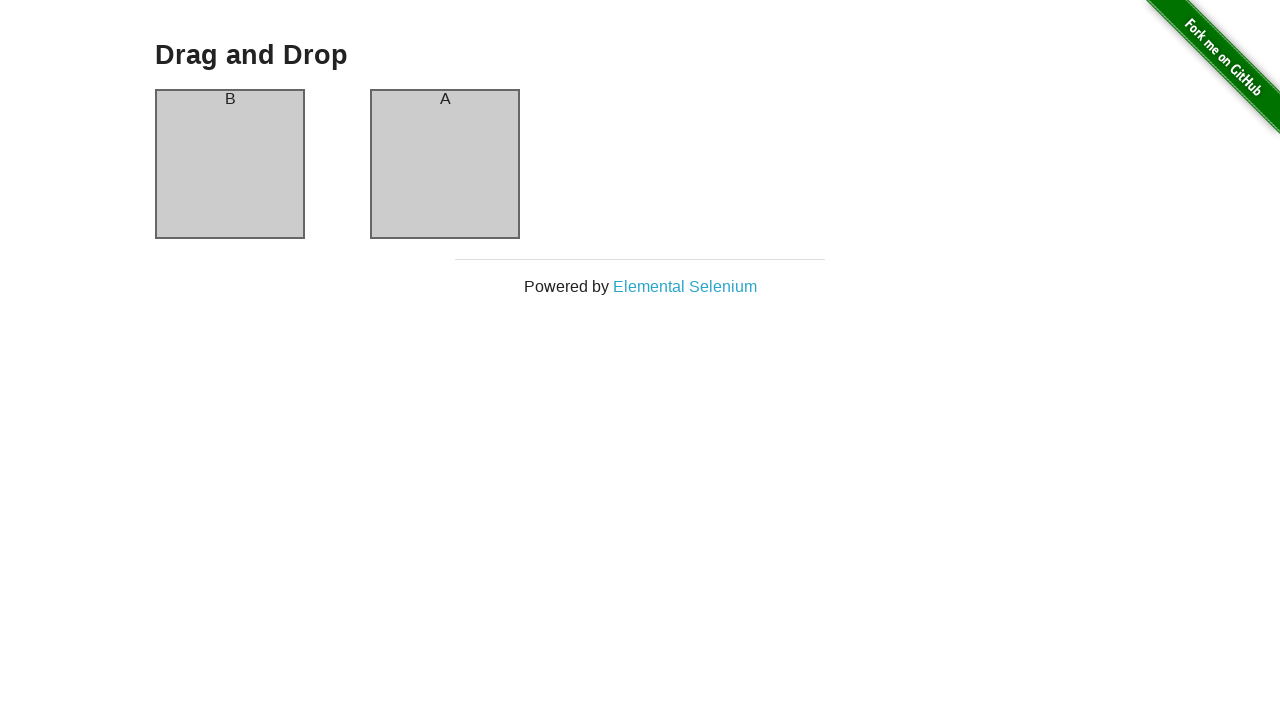

Waited for column A to contain text 'B' after drag and drop
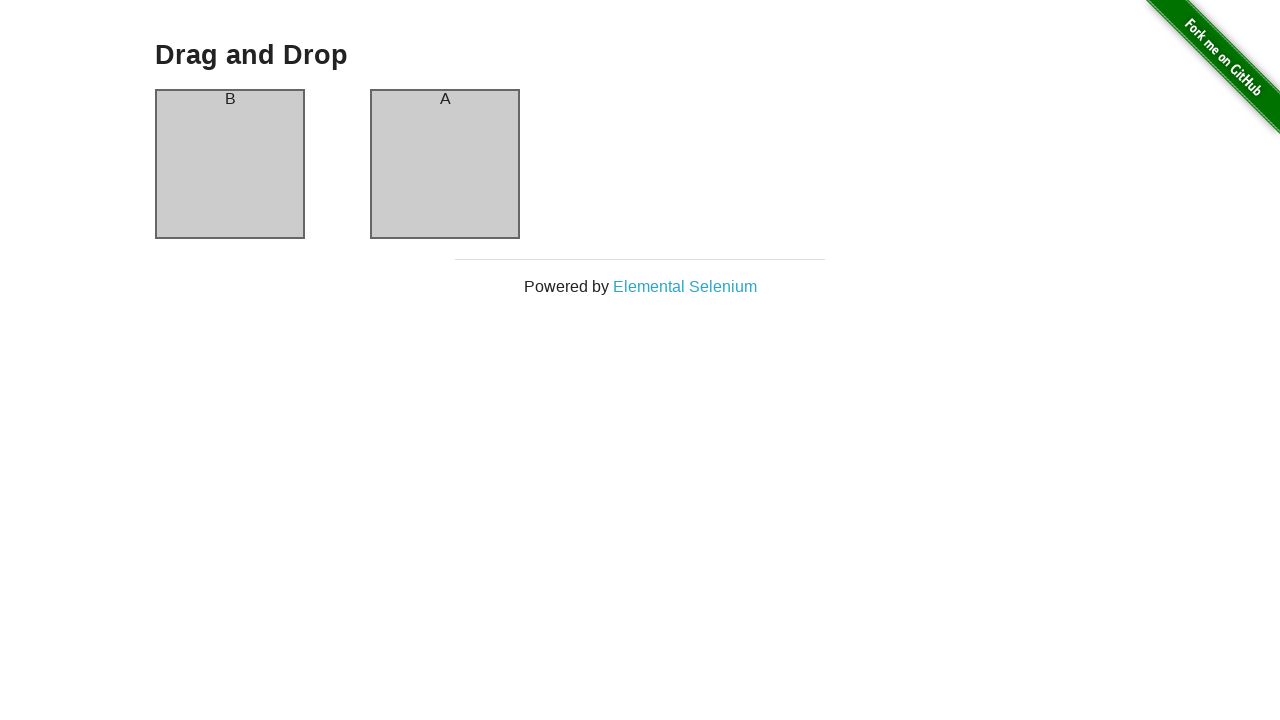

Verified column B contains text 'A' - drag and drop successful
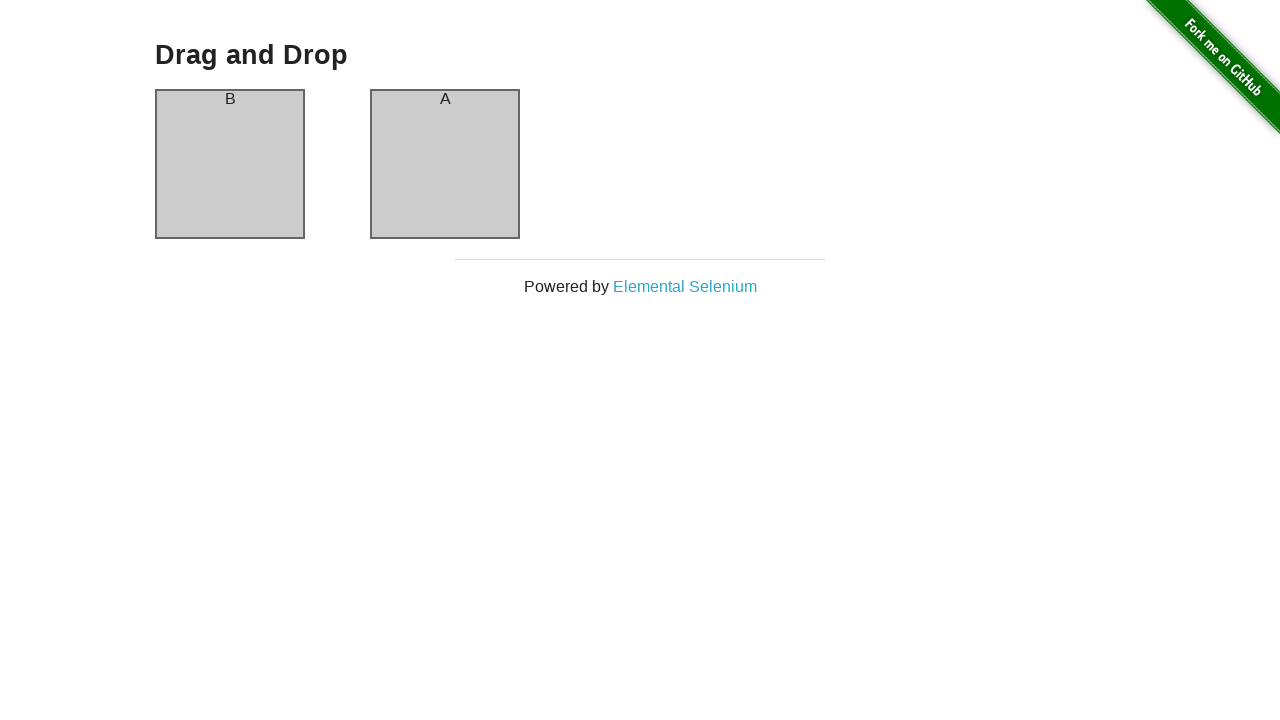

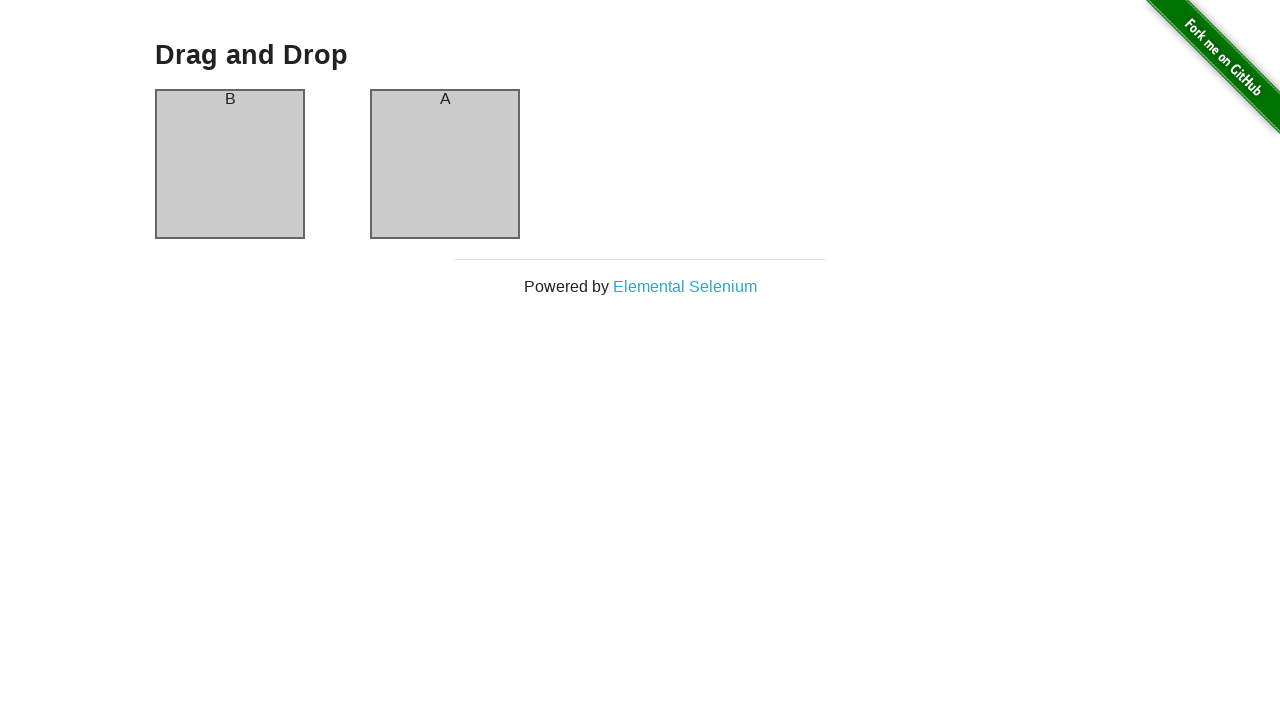